Navigates to an Angular demo app and clicks on the library button while simulating network failures for specific requests

Starting URL: https://rahulshettyacademy.com/angularAppdemo/

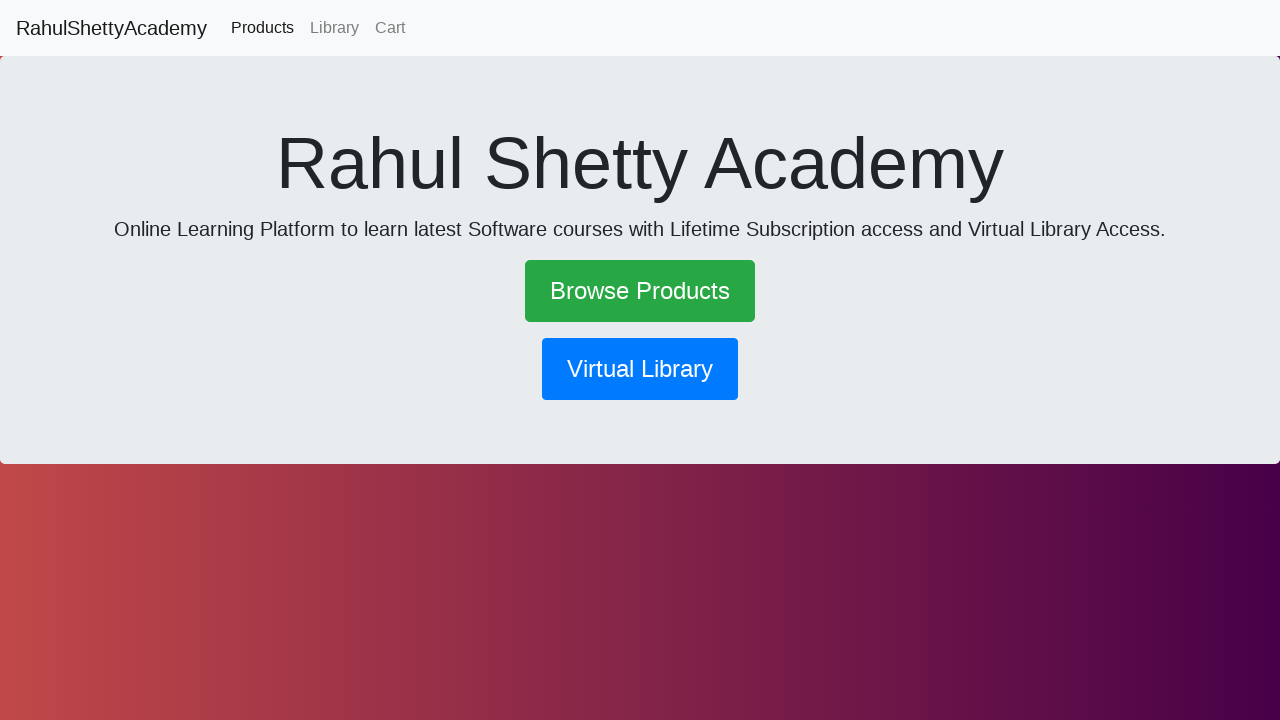

Clicked the library button at (640, 369) on button[routerlink*='library']
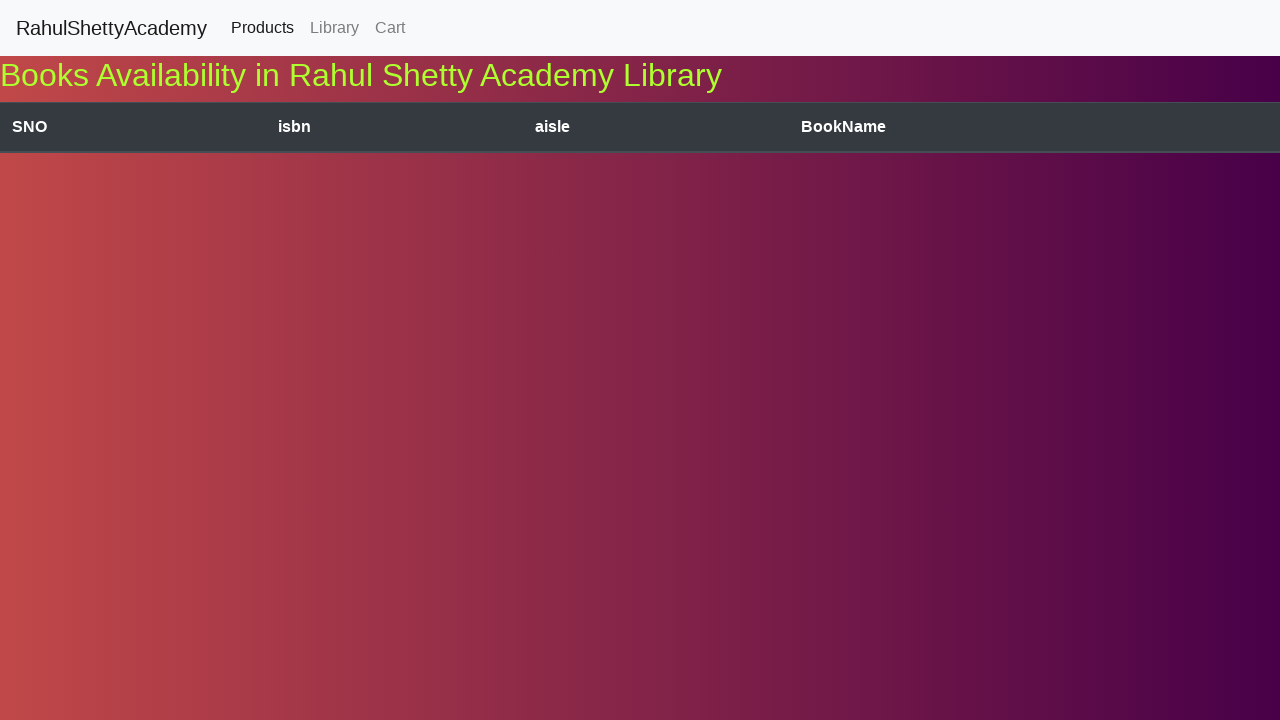

Waited 3 seconds for page to process the click
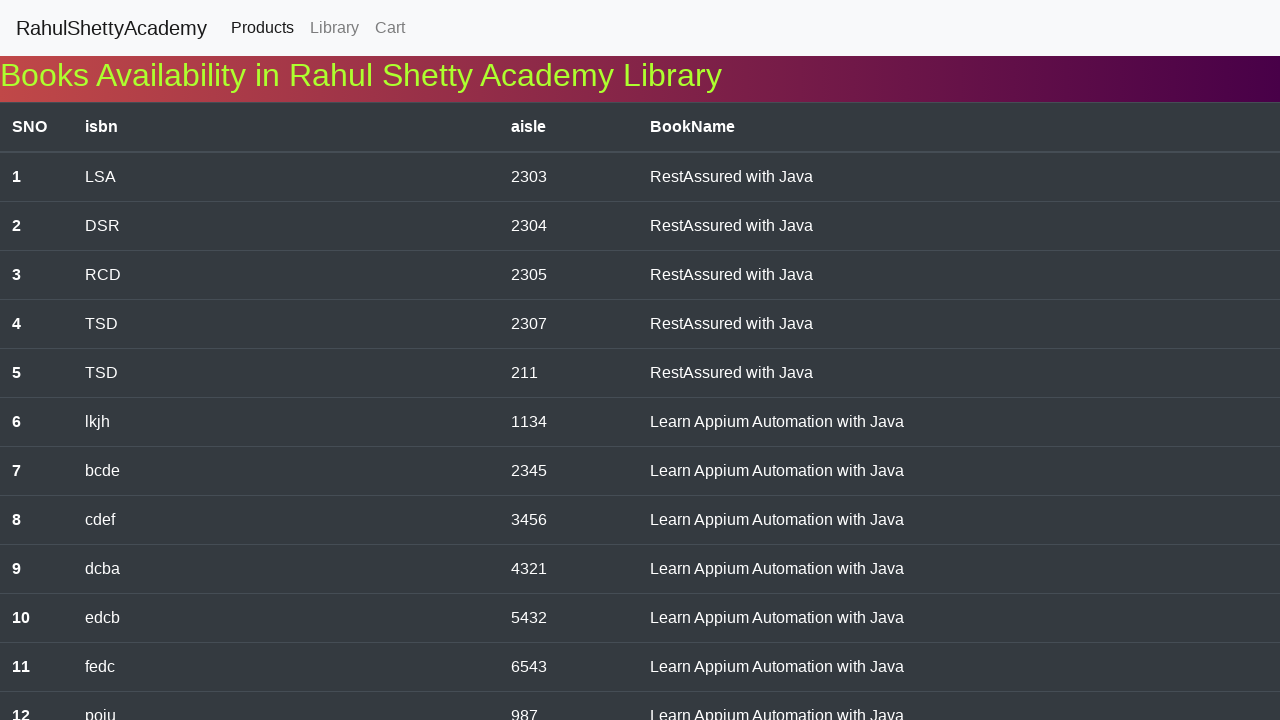

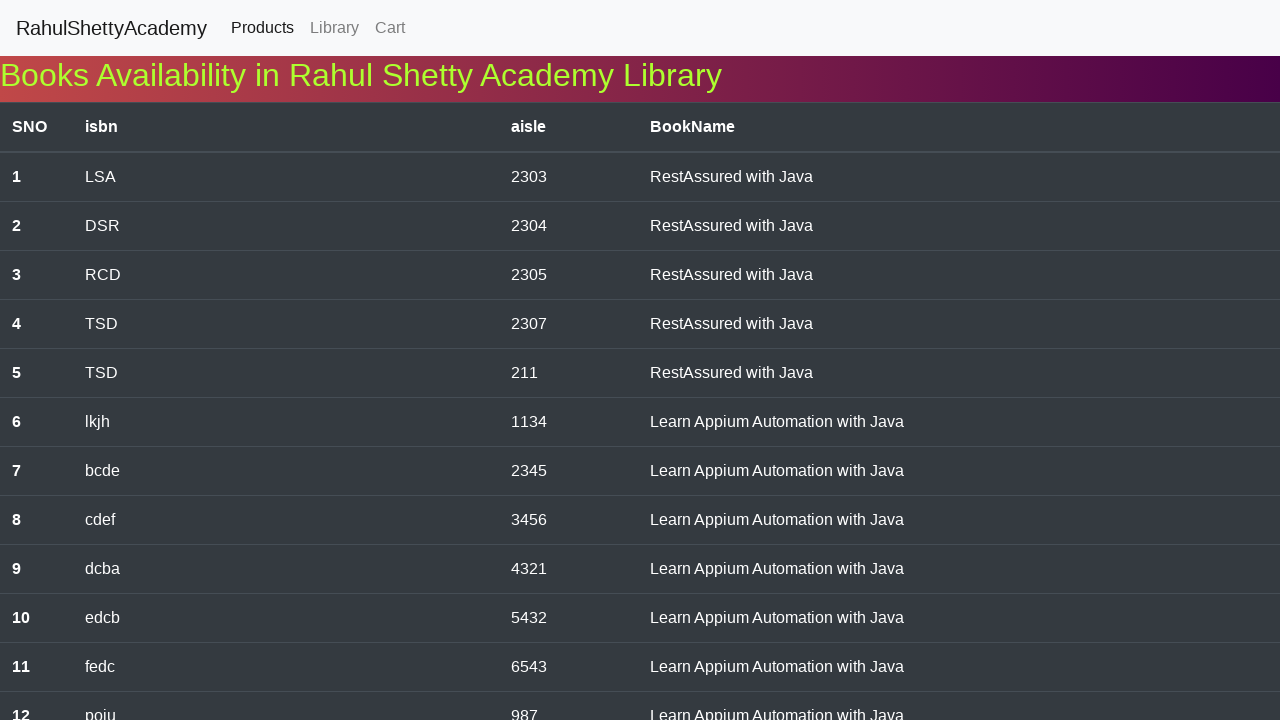